Tests addition with two negative numbers - verifies that adding two negative numbers produces correct negative result

Starting URL: https://testsheepnz.github.io/BasicCalculator.html

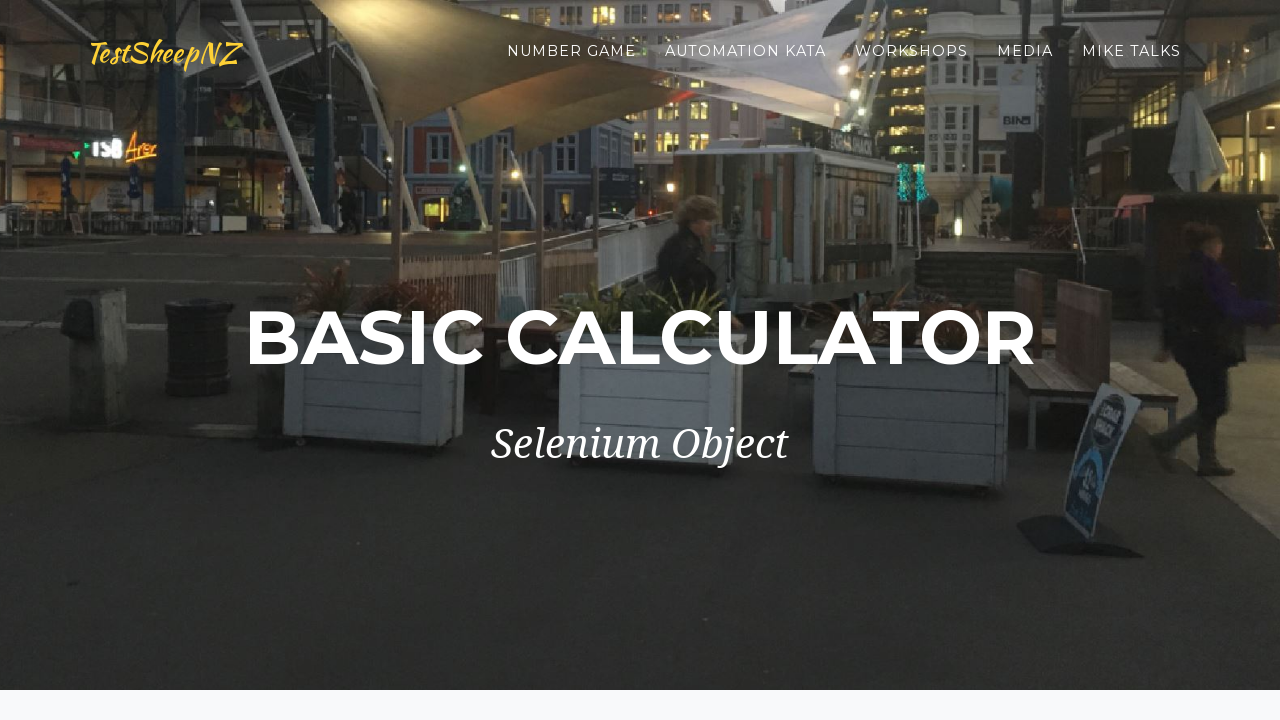

Filled first number field with -4 on #number1Field
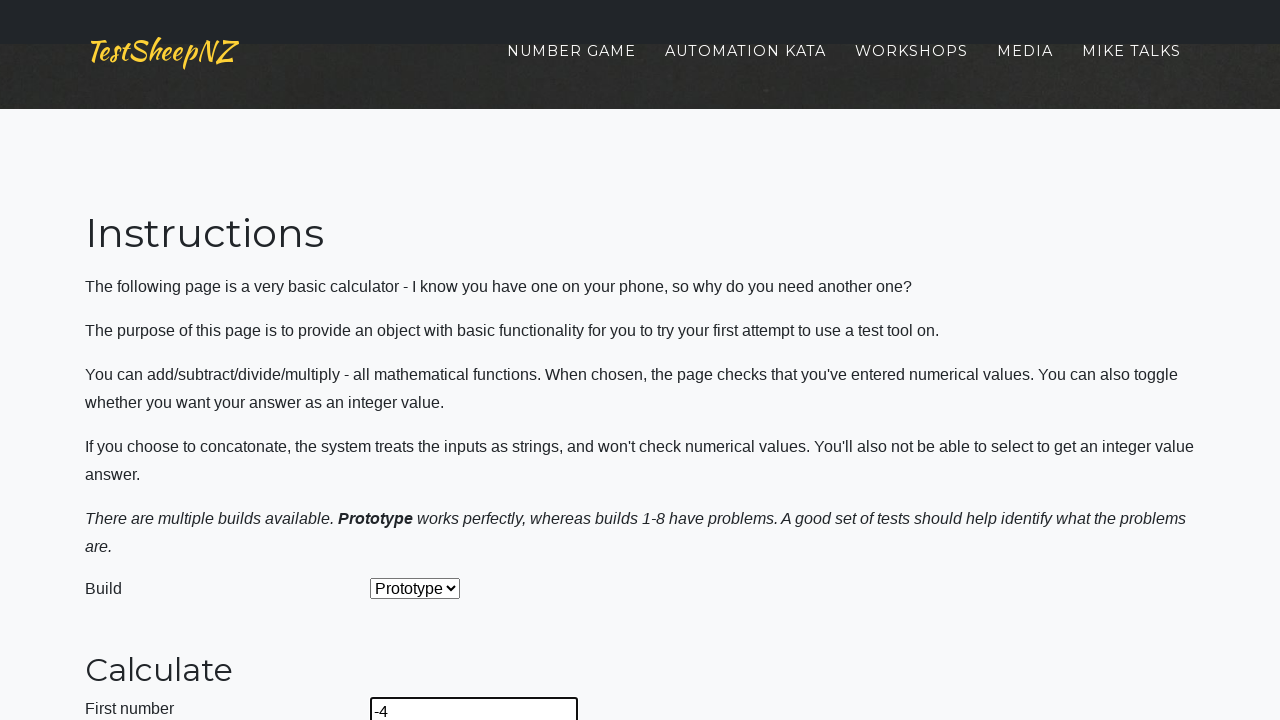

Filled second number field with -3 on #number2Field
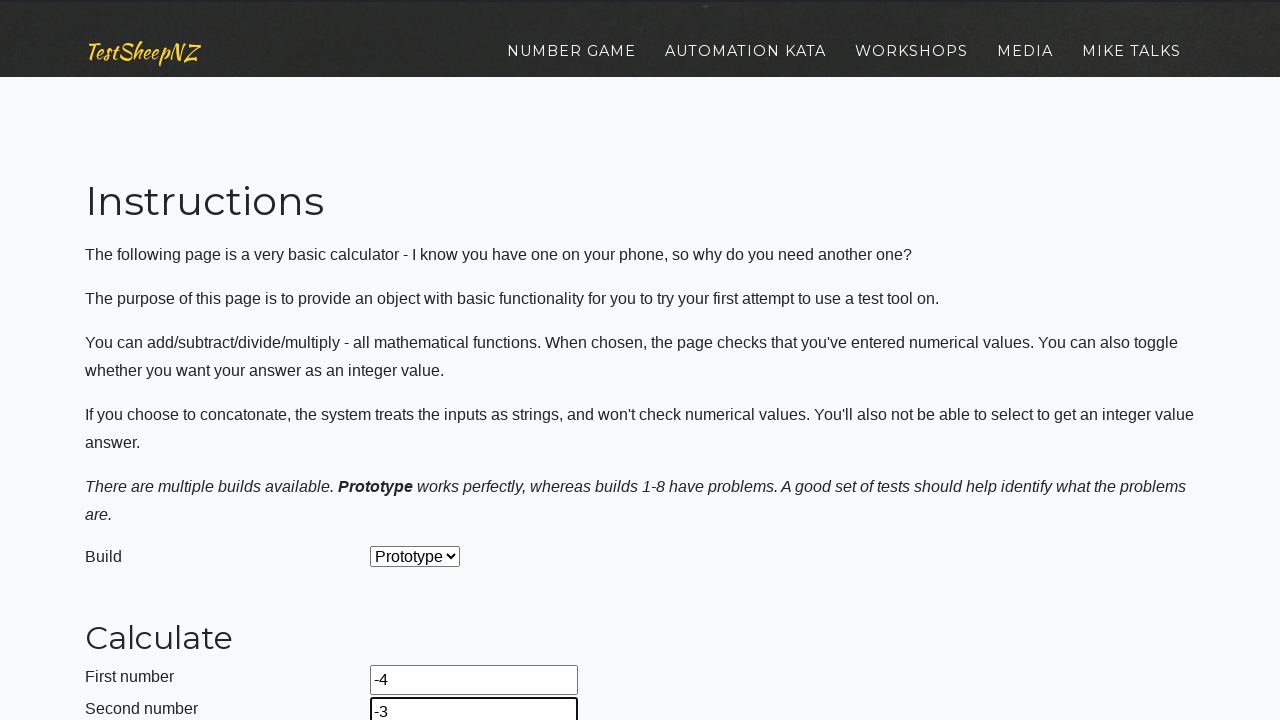

Selected addition operation from dropdown on #selectOperationDropdown
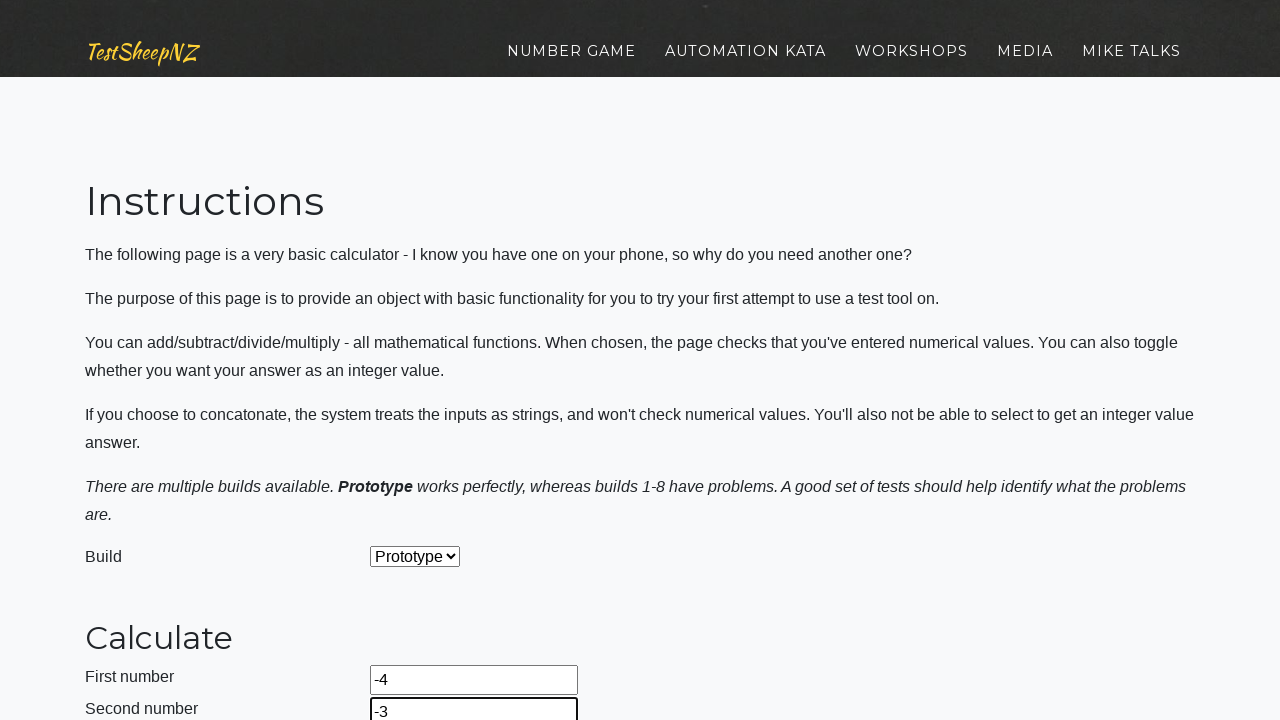

Clicked calculate button at (422, 361) on #calculateButton
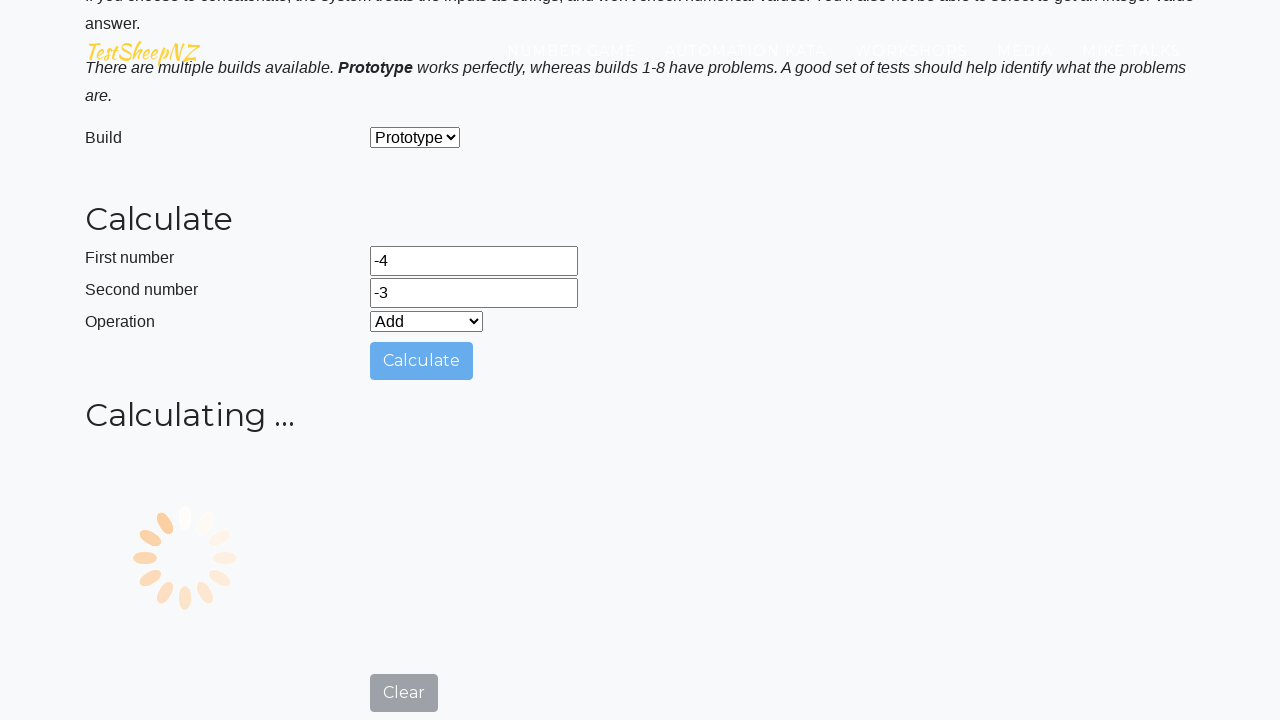

Answer field is visible and ready
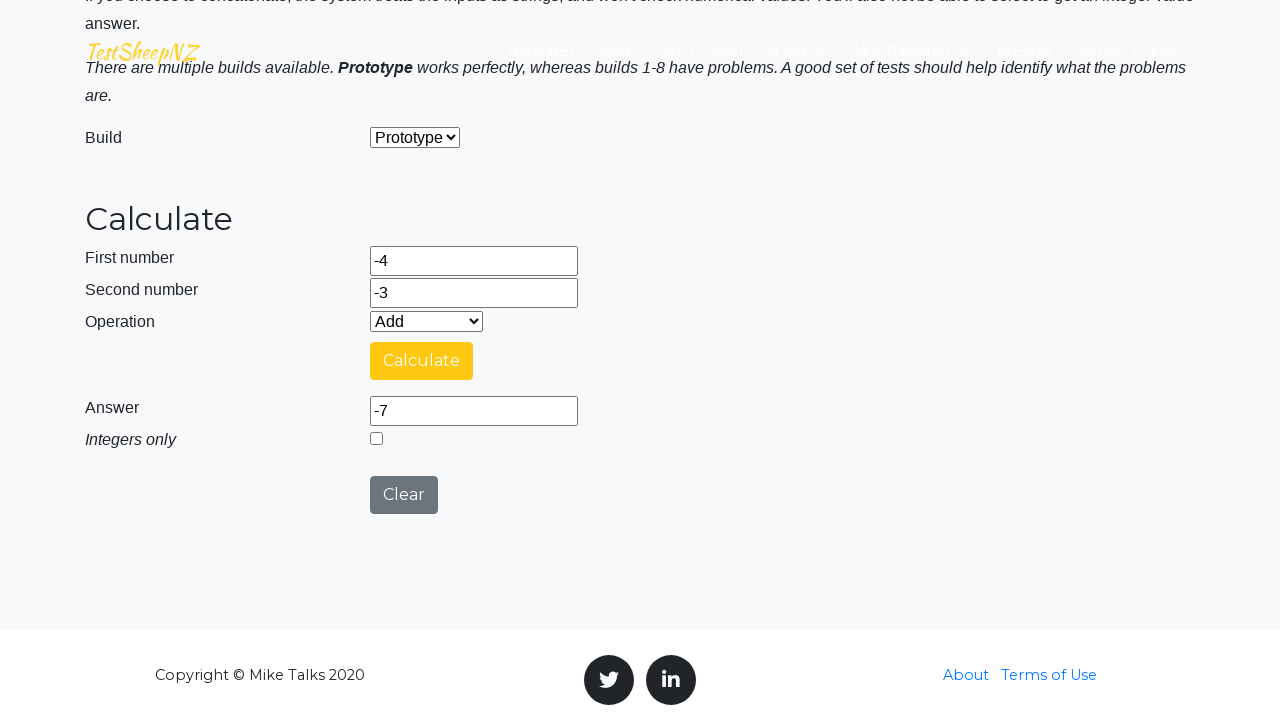

Verified that -4 + -3 = -7
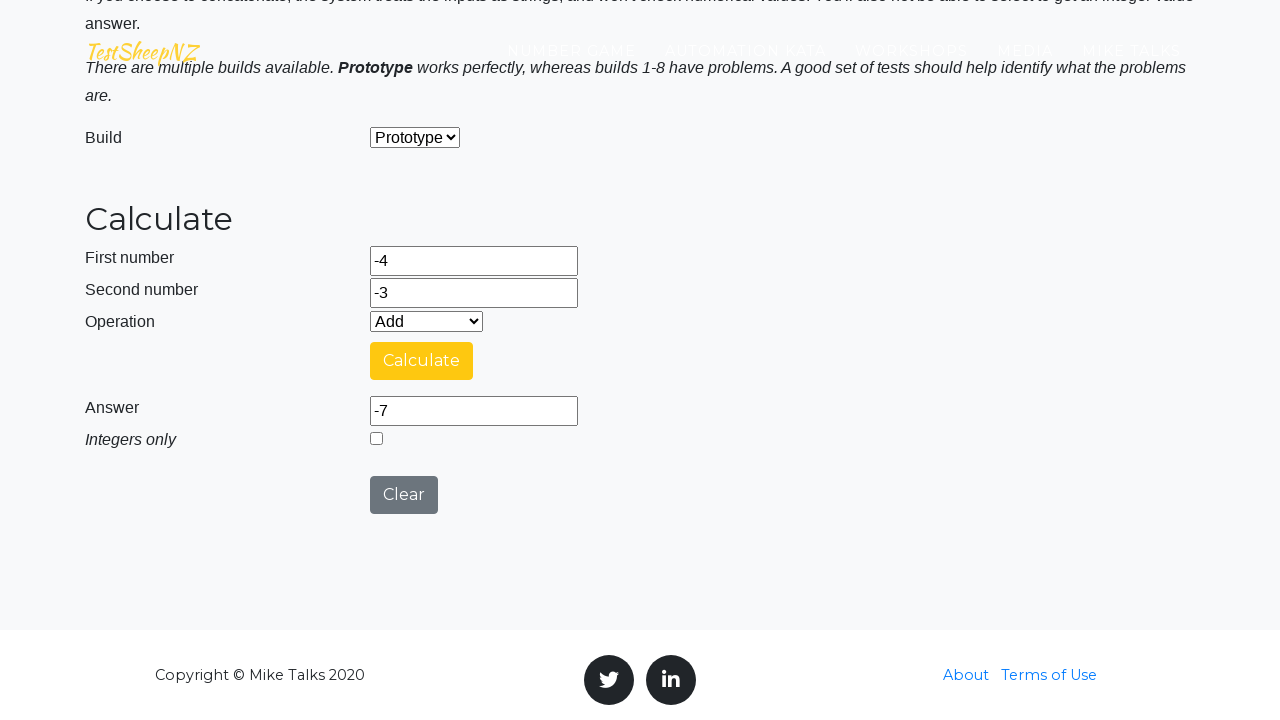

Clicked clear button to reset the form at (404, 495) on #clearButton
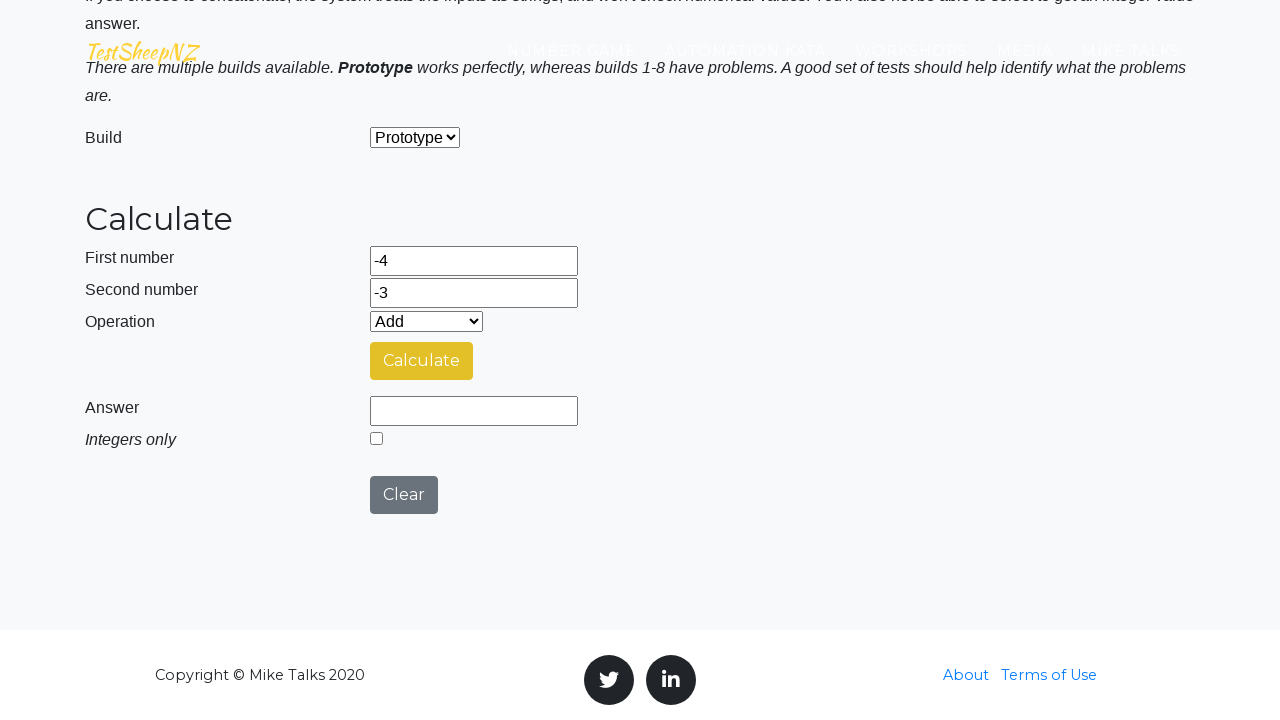

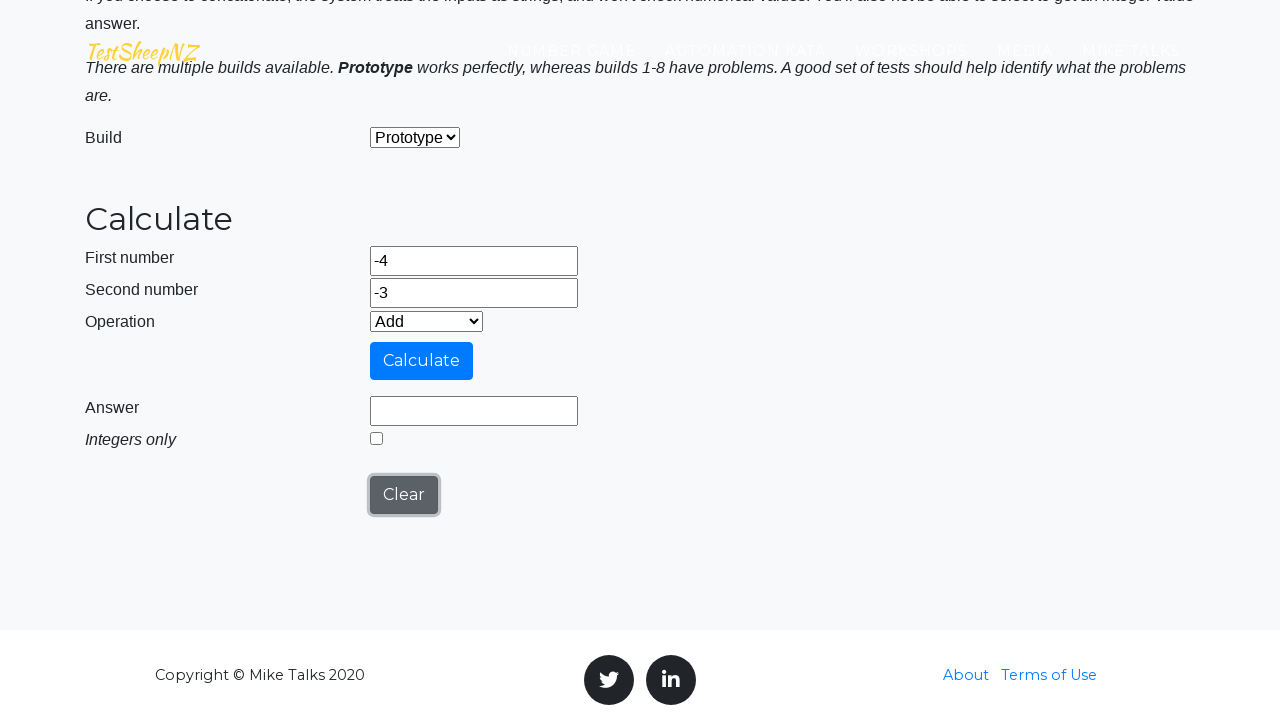